Tests table sorting by clicking the Due column header twice and verifying values are sorted in descending order

Starting URL: http://the-internet.herokuapp.com/tables

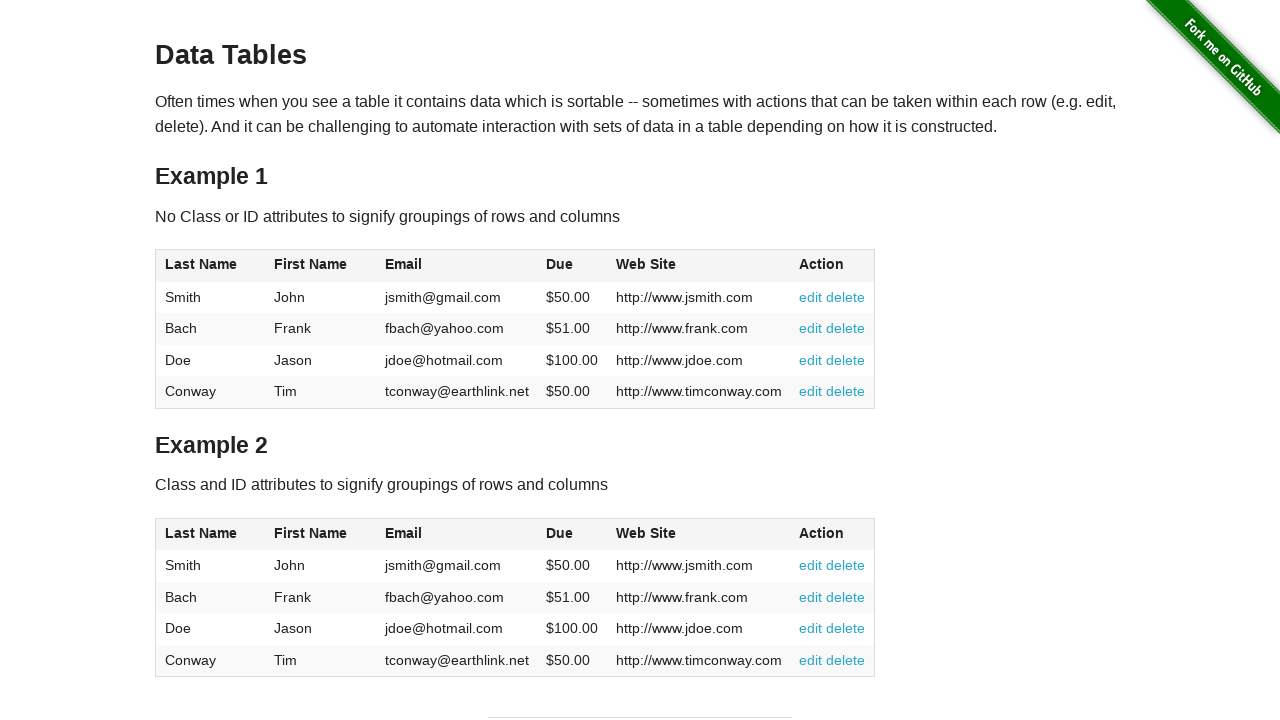

Clicked Due column header (first click) at (572, 266) on #table1 thead tr th:nth-of-type(4)
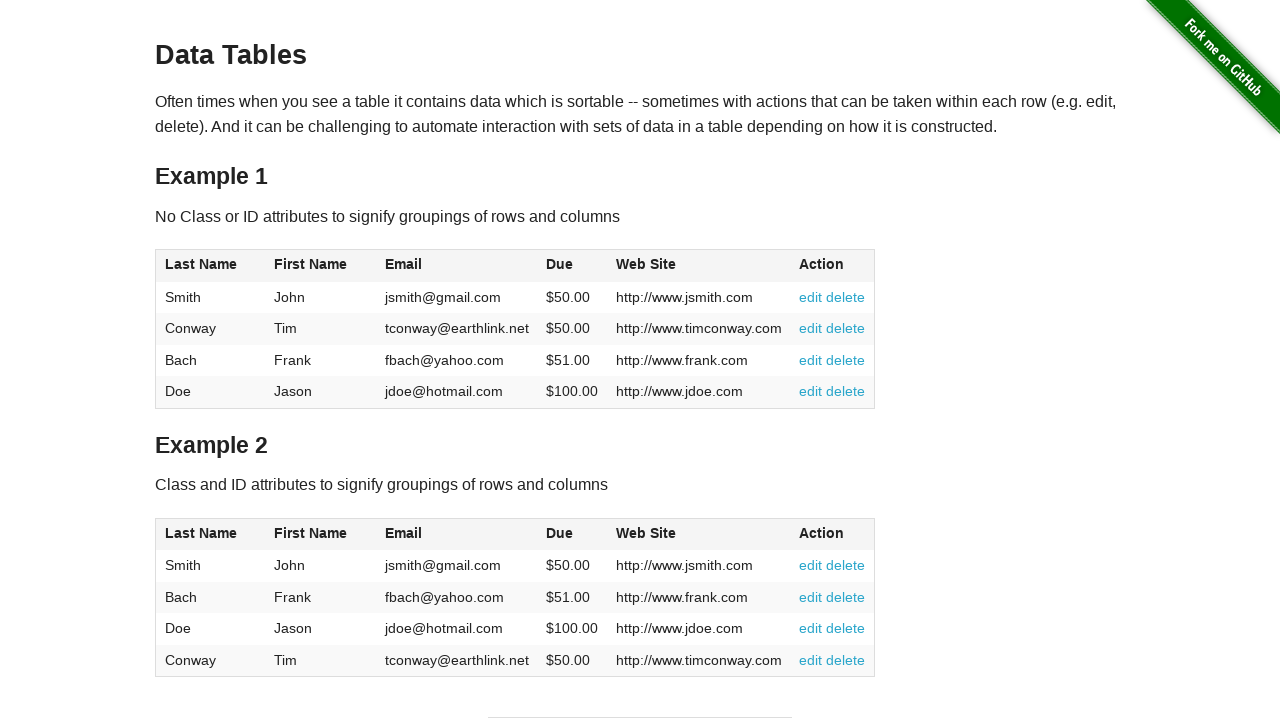

Clicked Due column header (second click) to sort descending at (572, 266) on #table1 thead tr th:nth-of-type(4)
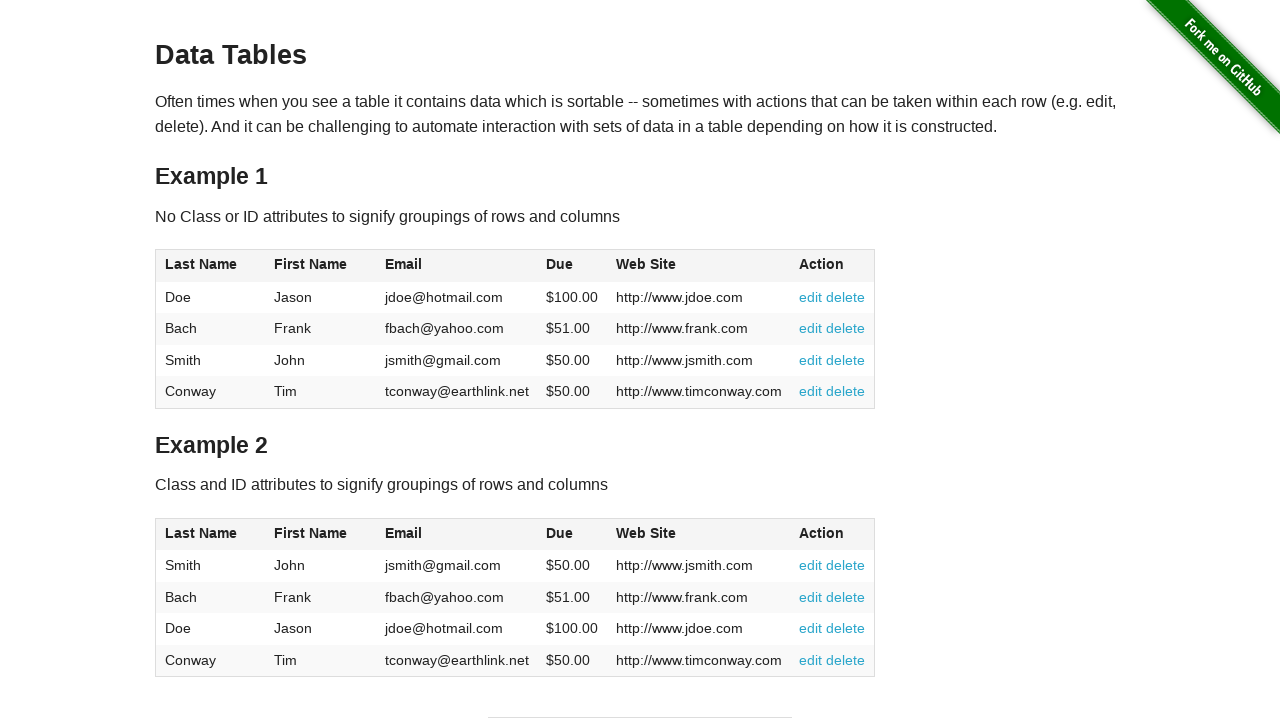

Table Due column values loaded
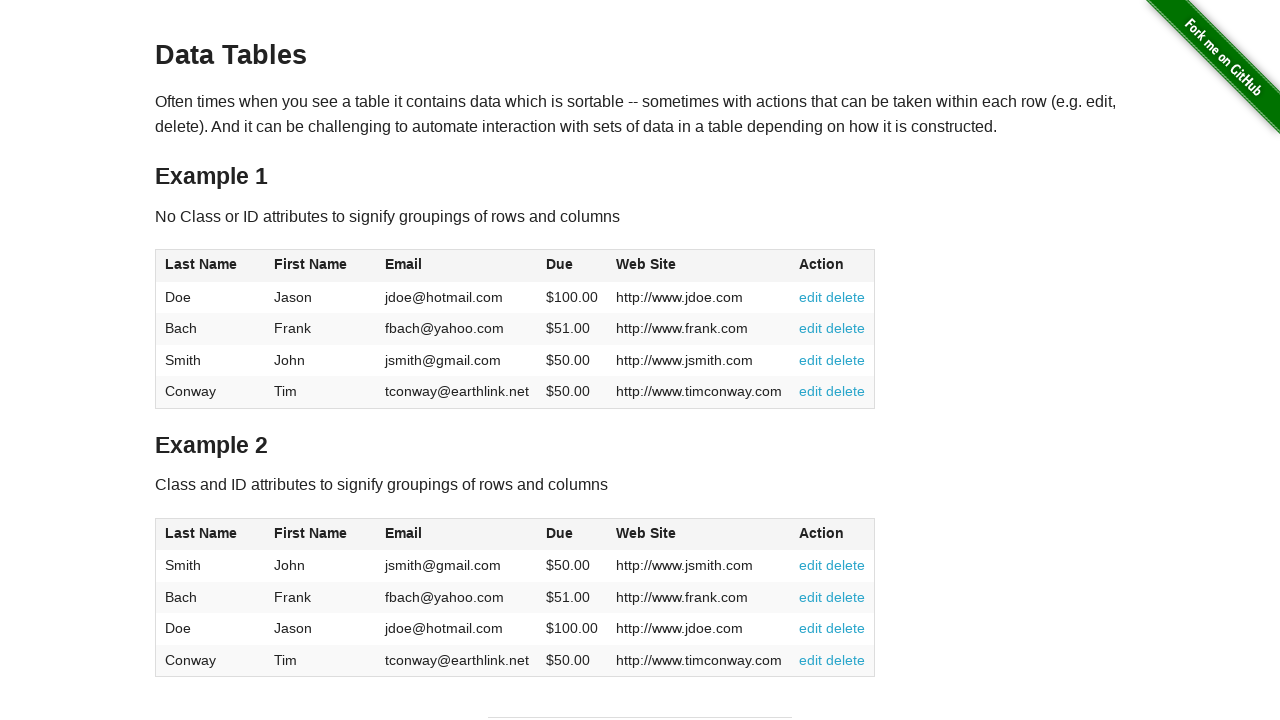

Retrieved all Due column values from table
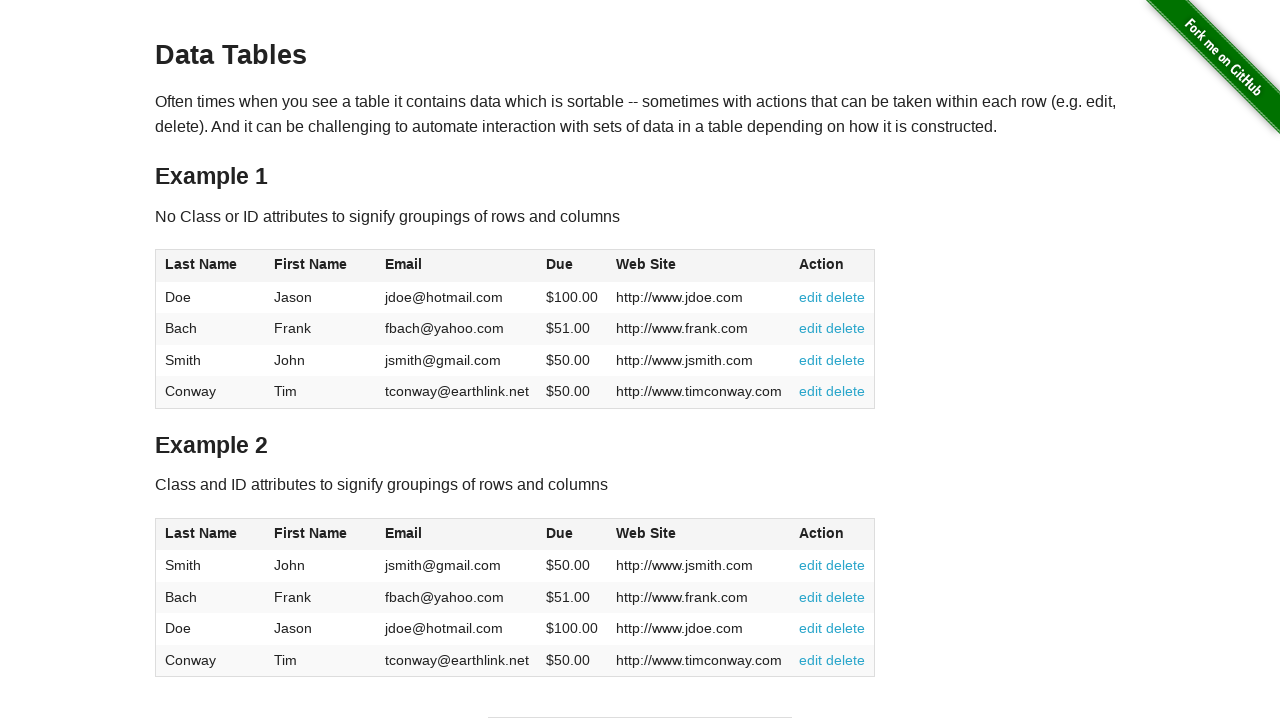

Verified Due column is sorted in descending order
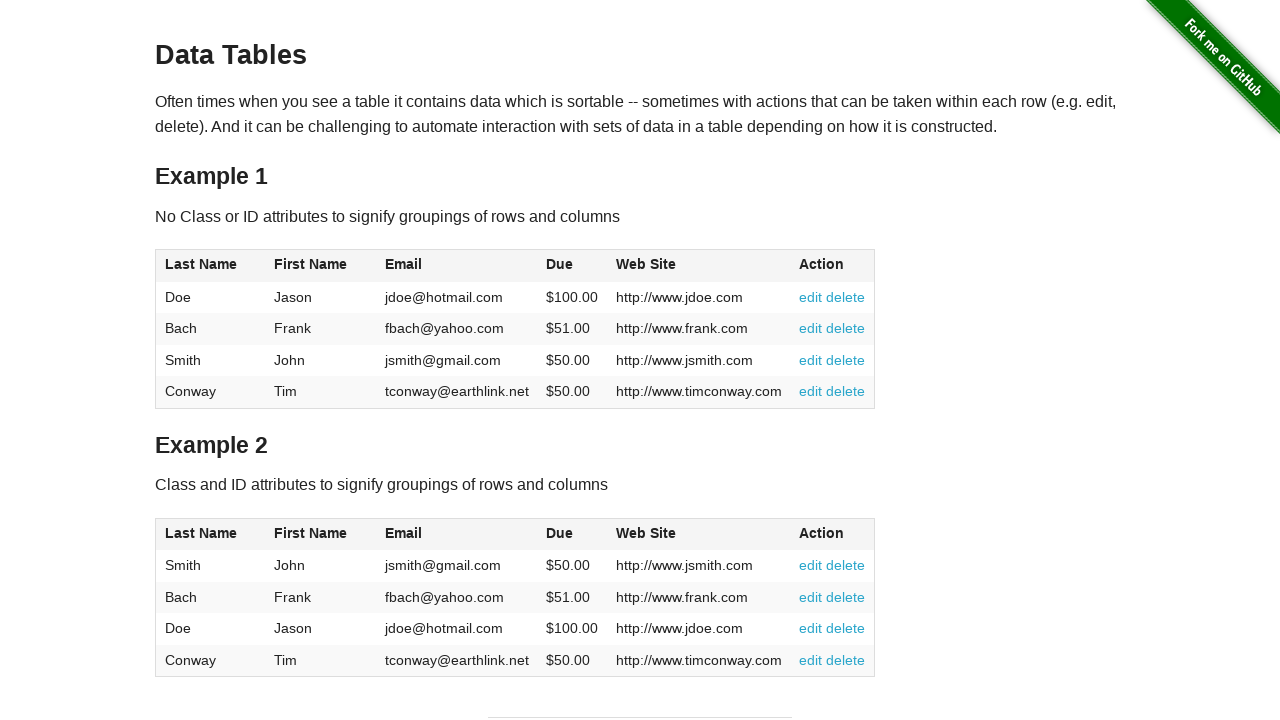

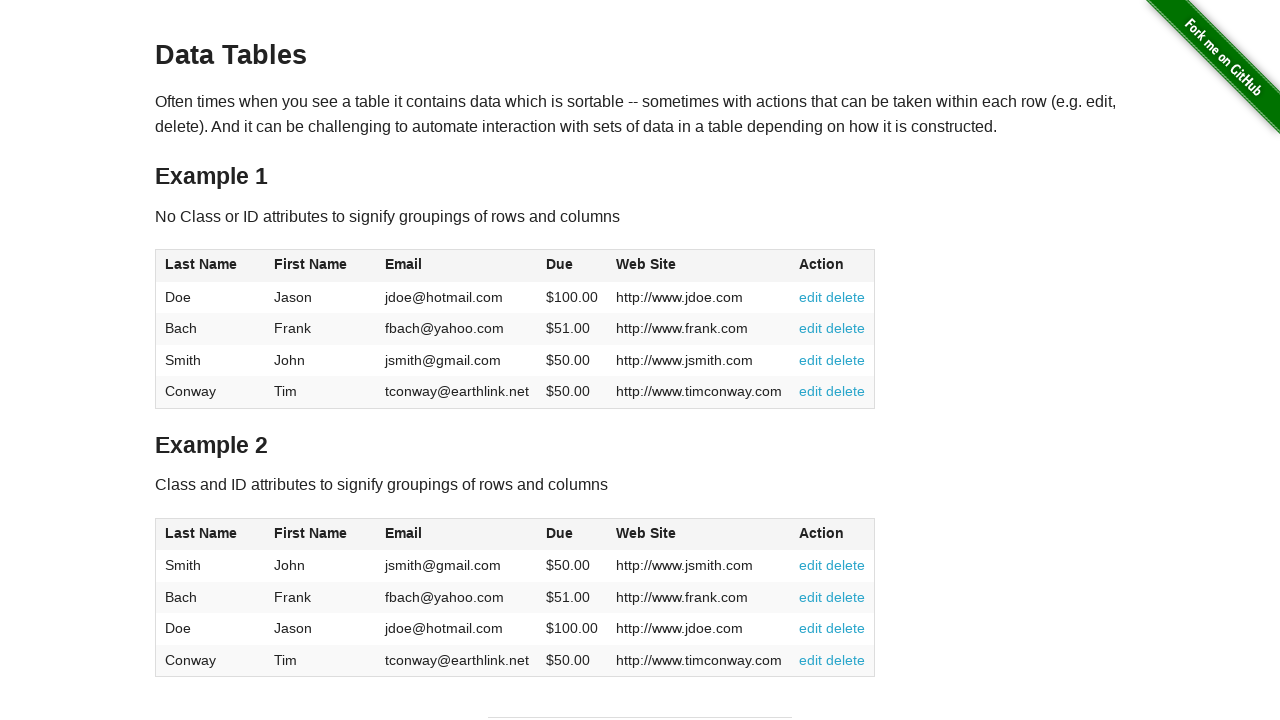